Navigates to the DemoBlaze e-commerce demo site to verify the page loads successfully

Starting URL: https://www.demoblaze.com/

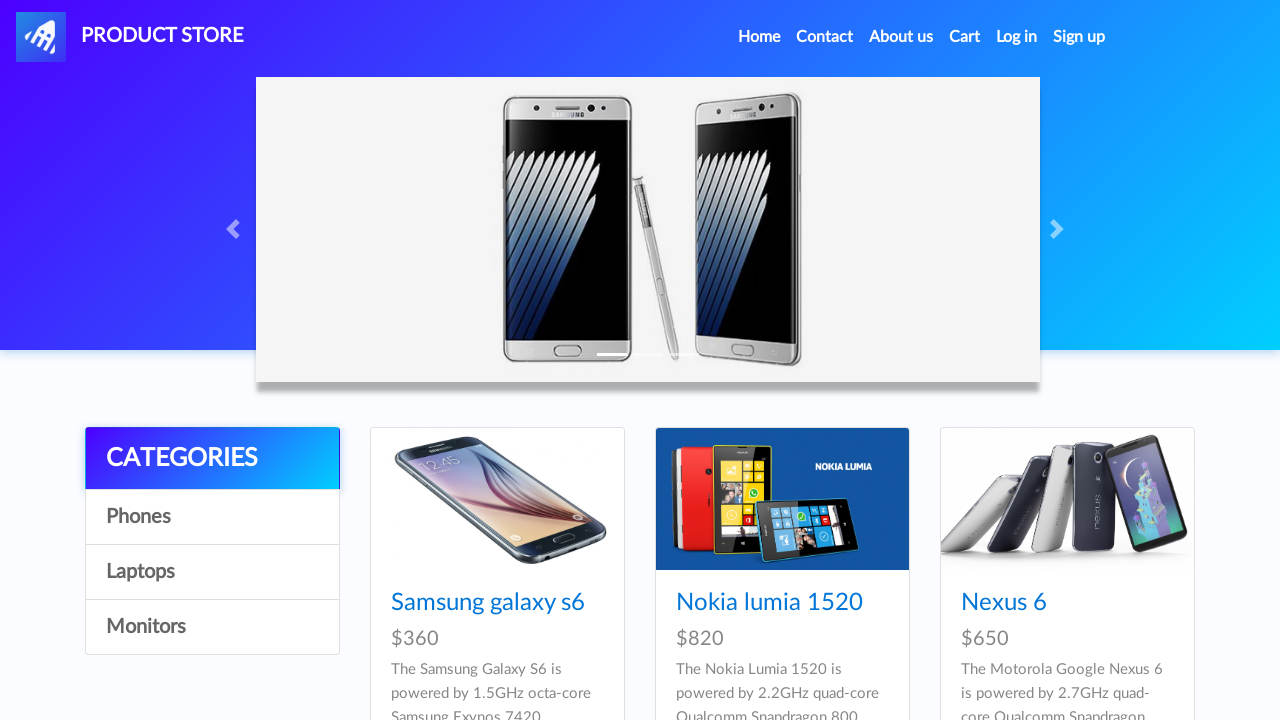

Page loaded successfully - DOM content ready
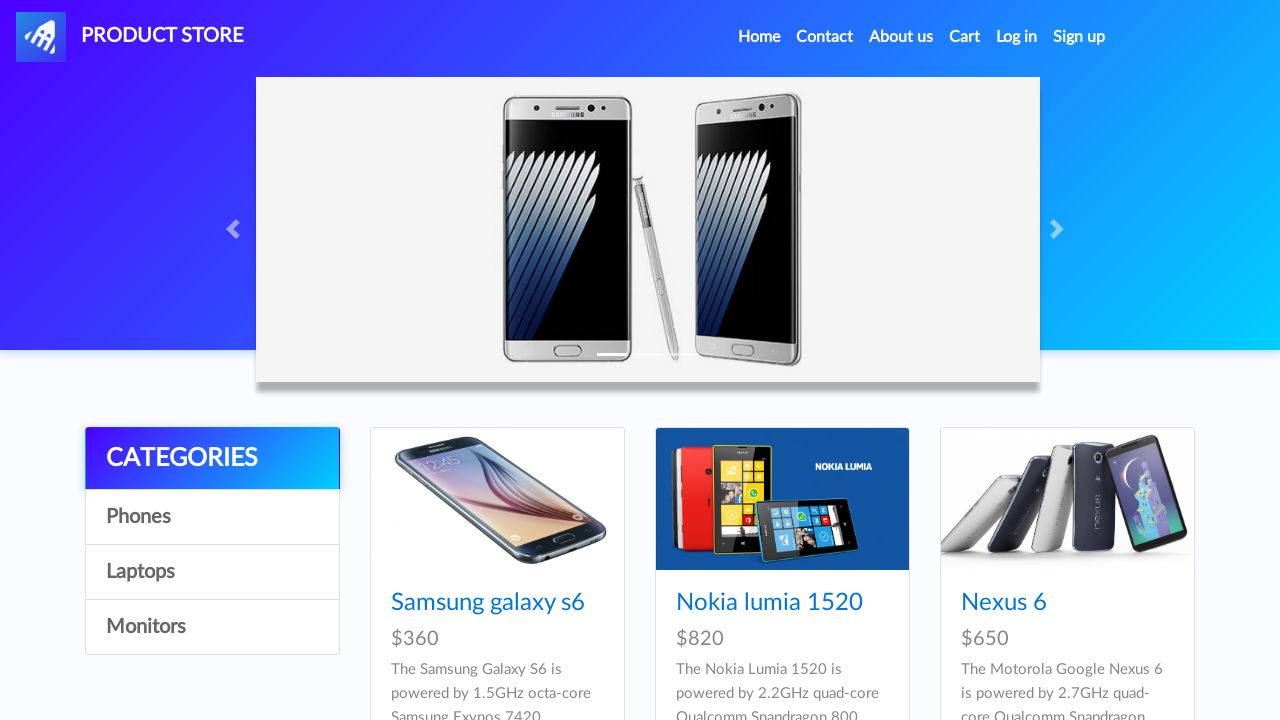

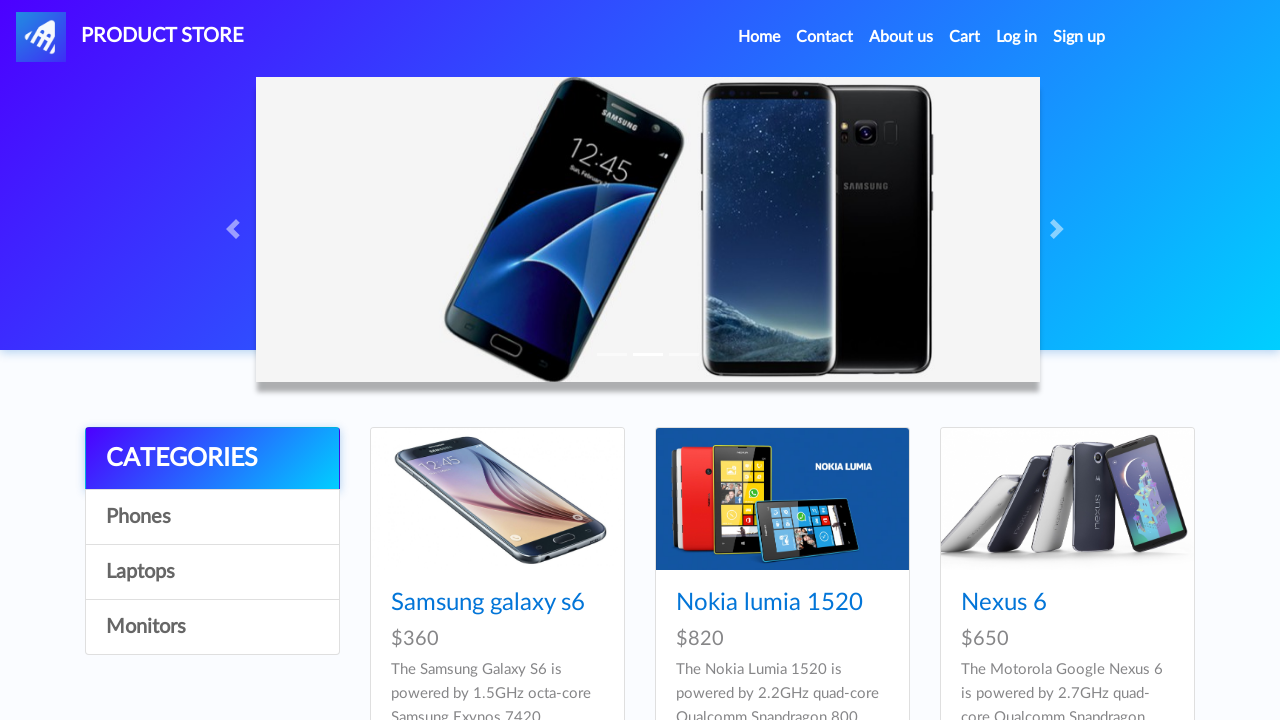